Tests double-click functionality on W3Schools by switching to an iframe and double-clicking on a text element to verify its style changes to red

Starting URL: https://www.w3schools.com/tags/tryit.asp?filename=tryhtml5_ev_ondblclick2

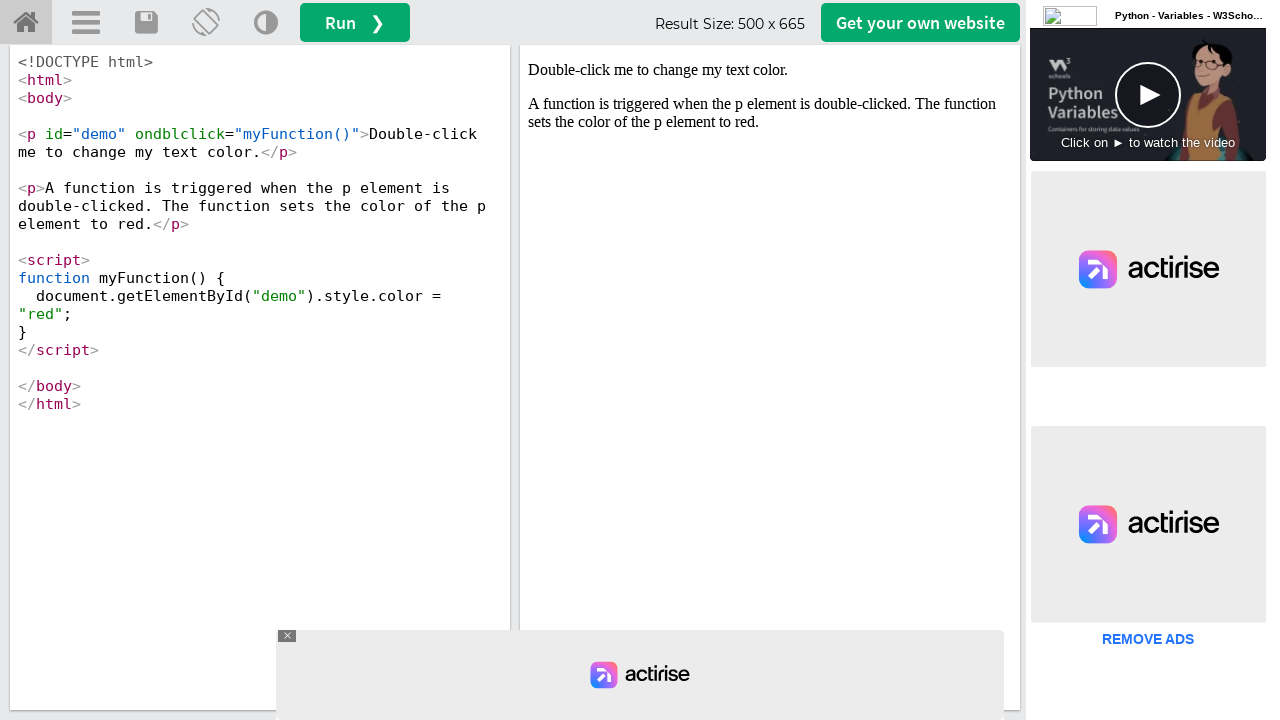

Located iframe with id 'iframeResult'
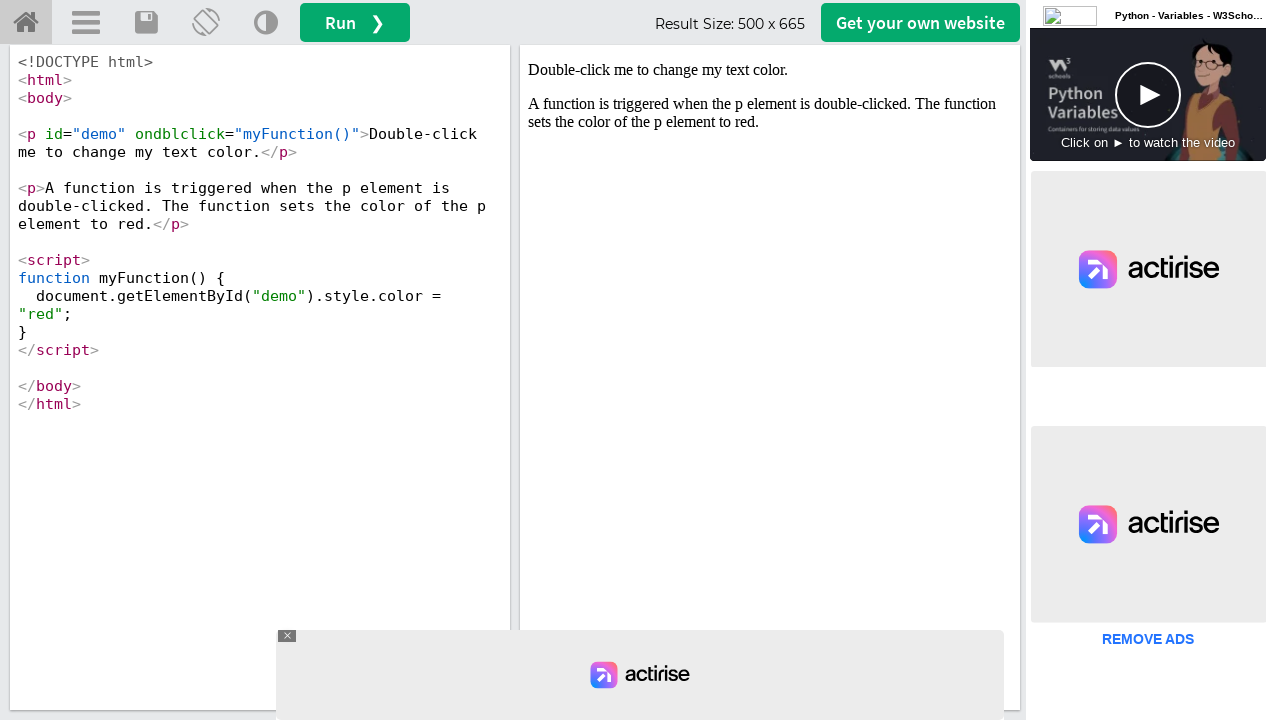

Double-clicked on text element with id 'demo' at (770, 70) on #iframeResult >> internal:control=enter-frame >> #demo
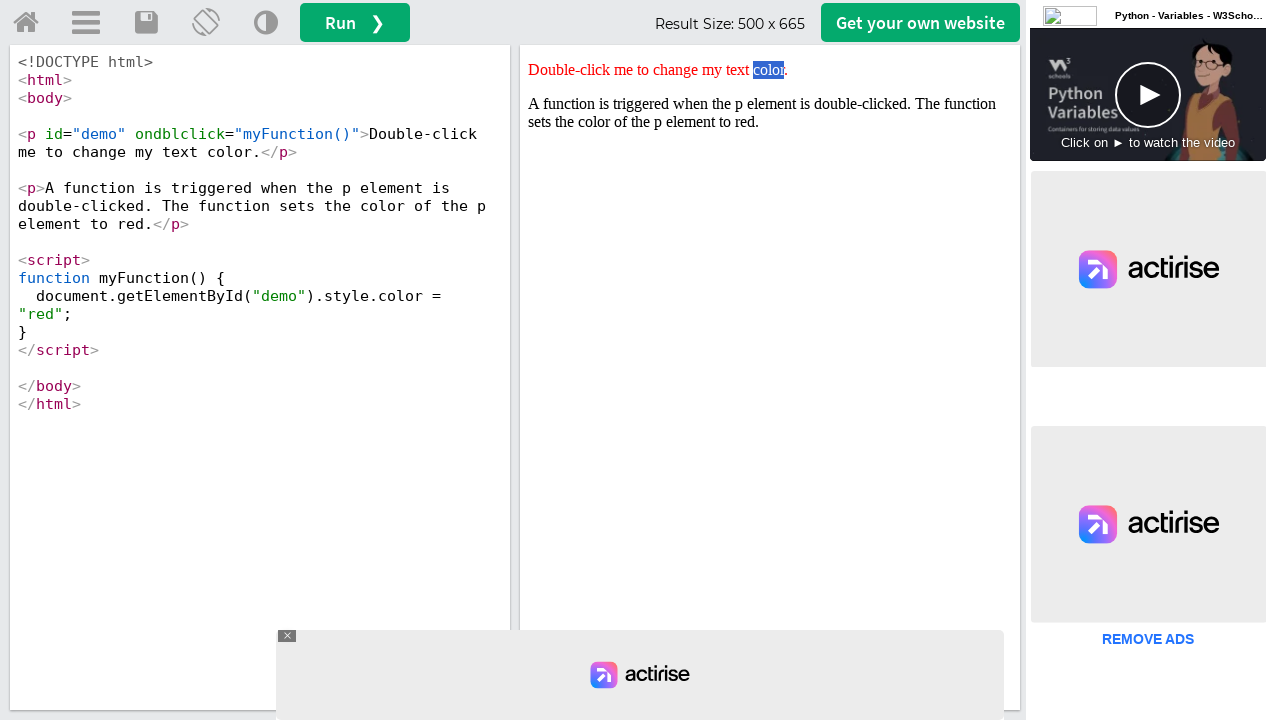

Retrieved style attribute from demo element
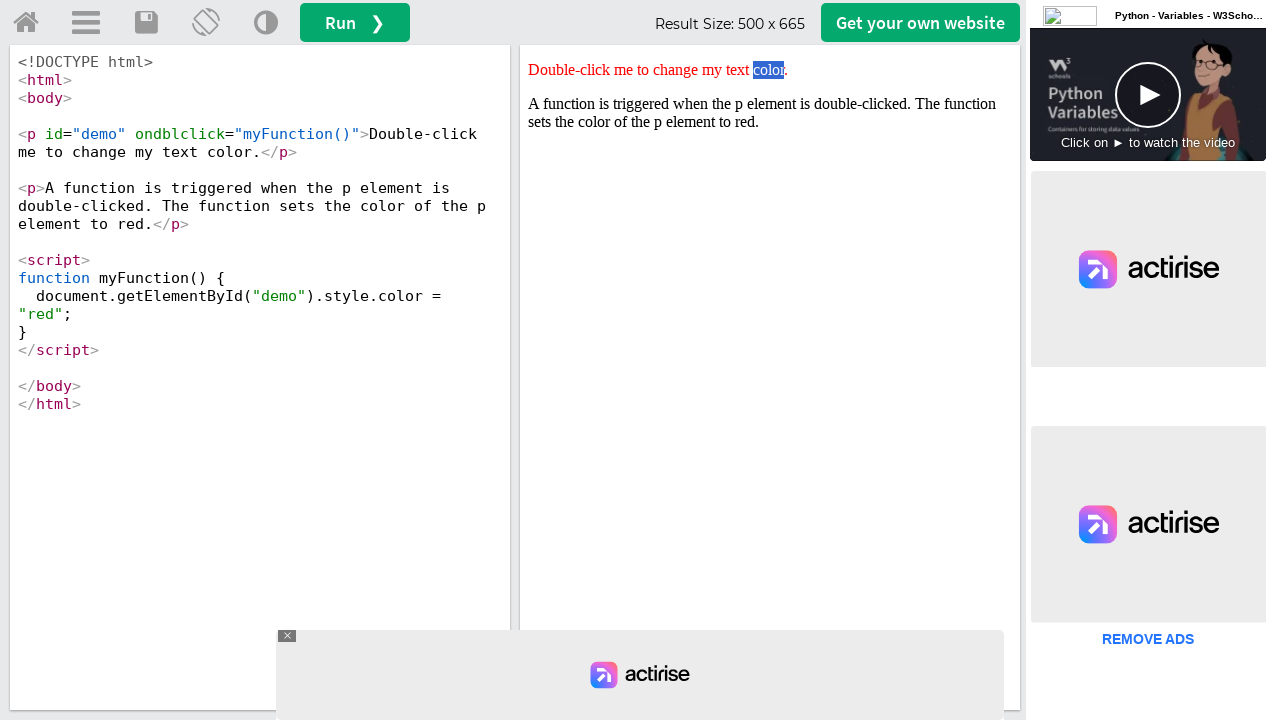

Verified that style attribute contains 'red' - double-click test passed
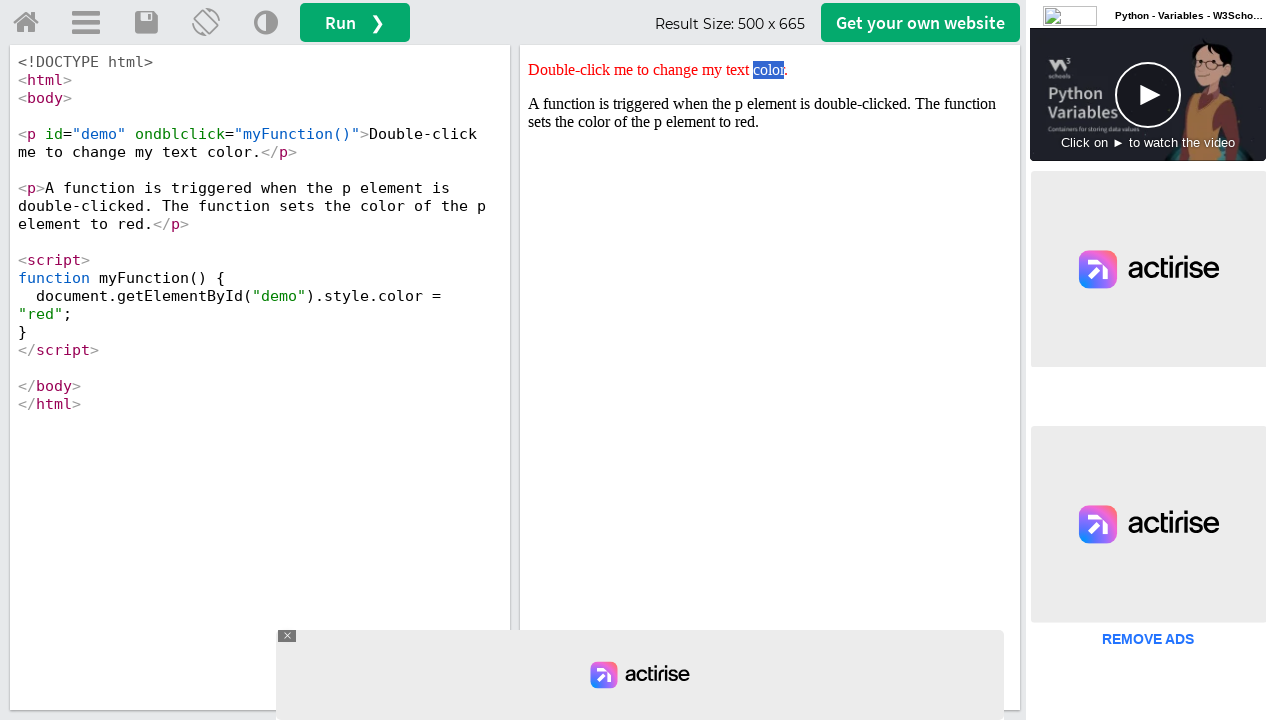

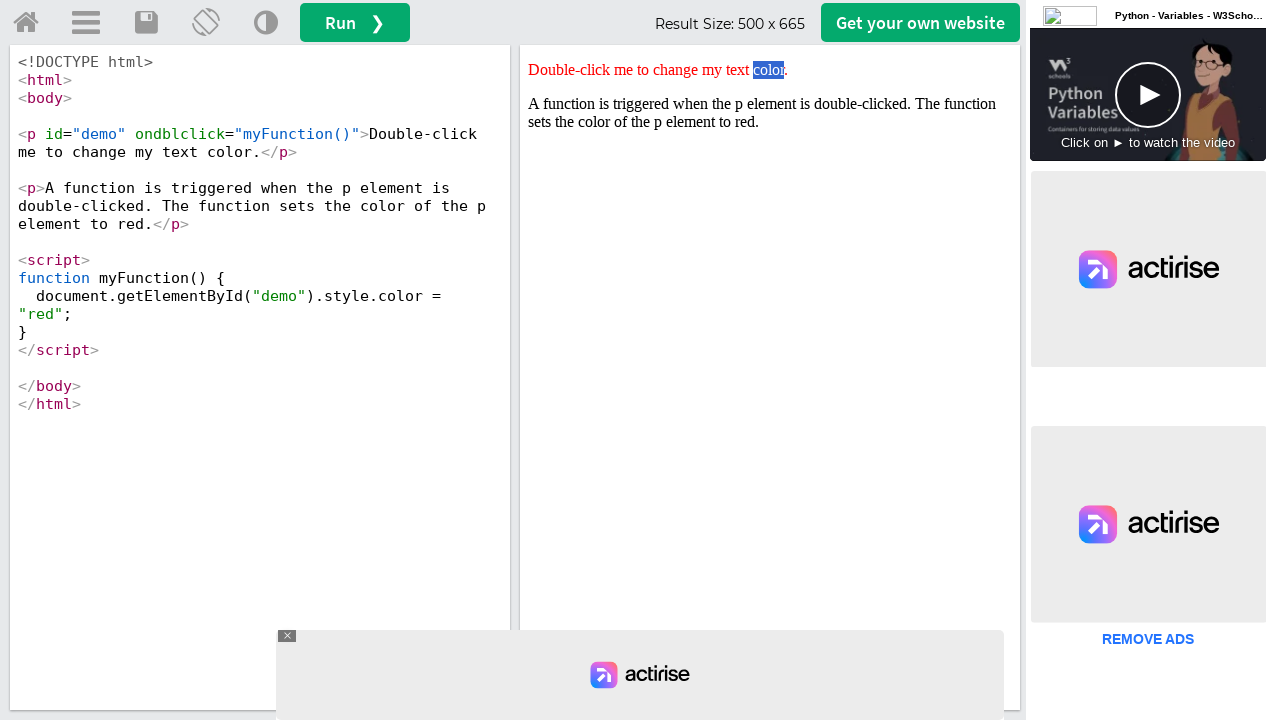